Tests radio button selection by clicking on radio button 3 and verifying it is selected

Starting URL: https://rahulshettyacademy.com/AutomationPractice/

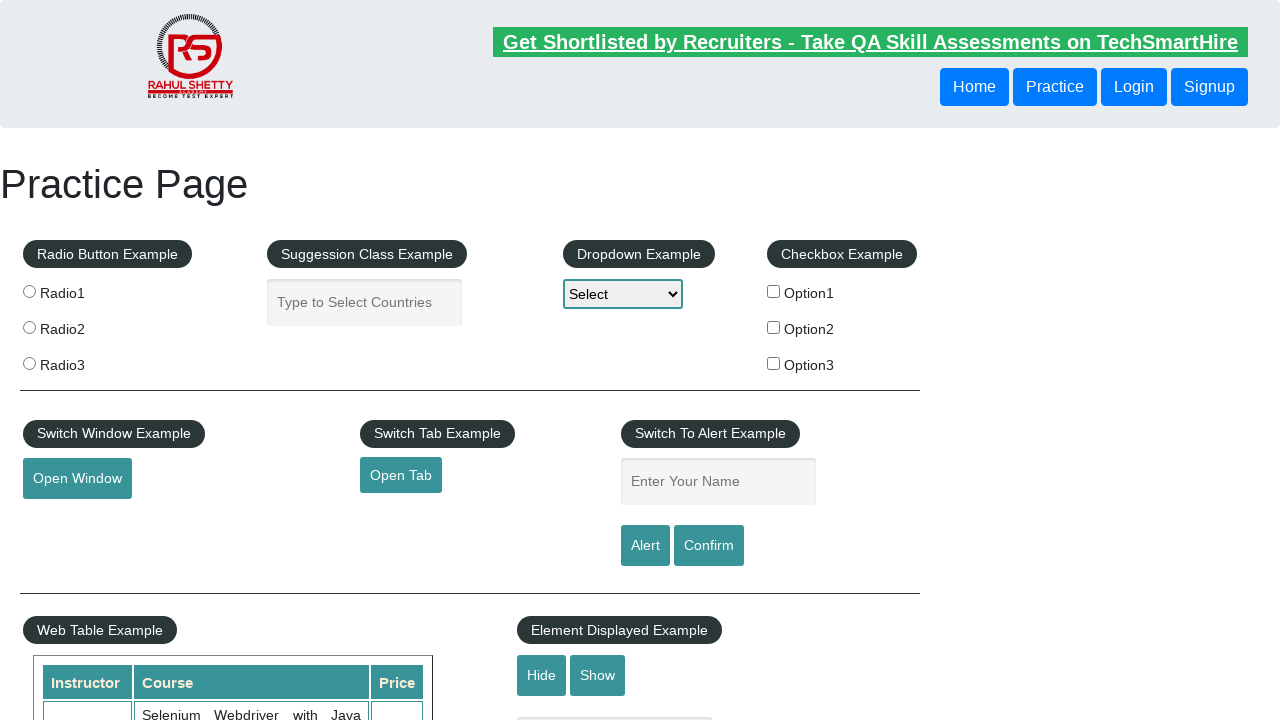

Clicked on radio button 3 at (29, 363) on input[value='radio3']
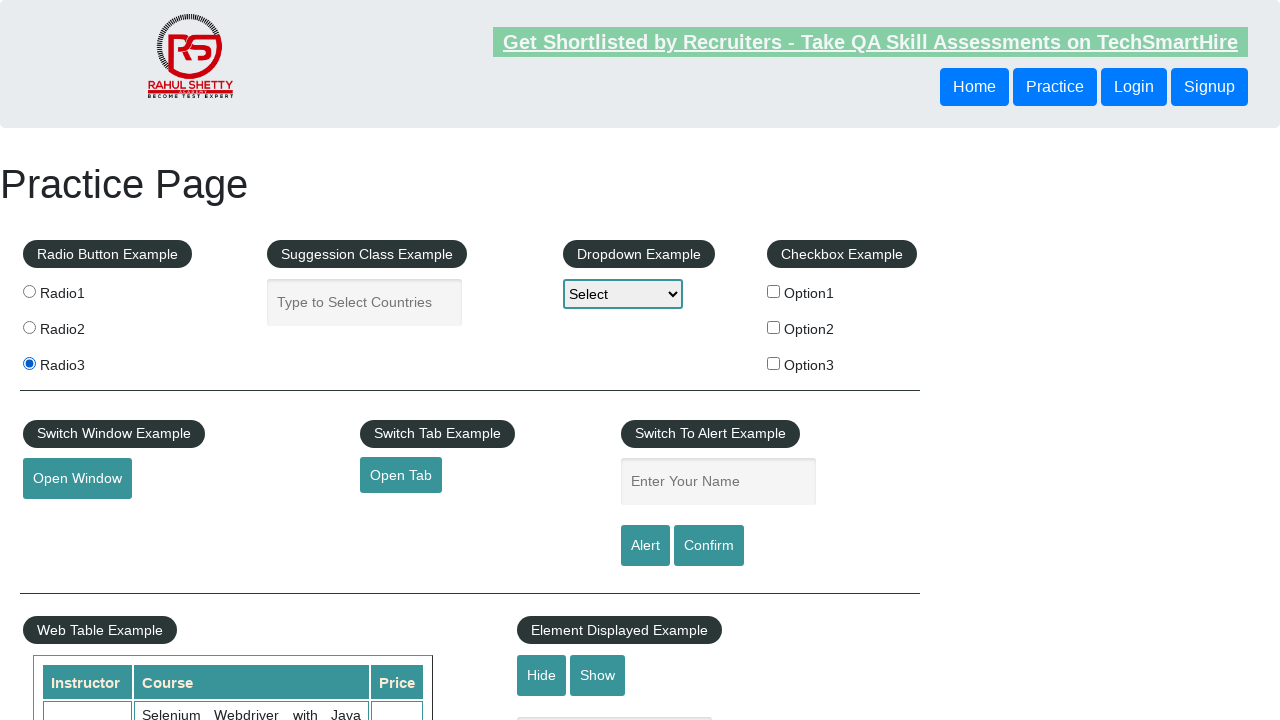

Verified radio button 3 is selected
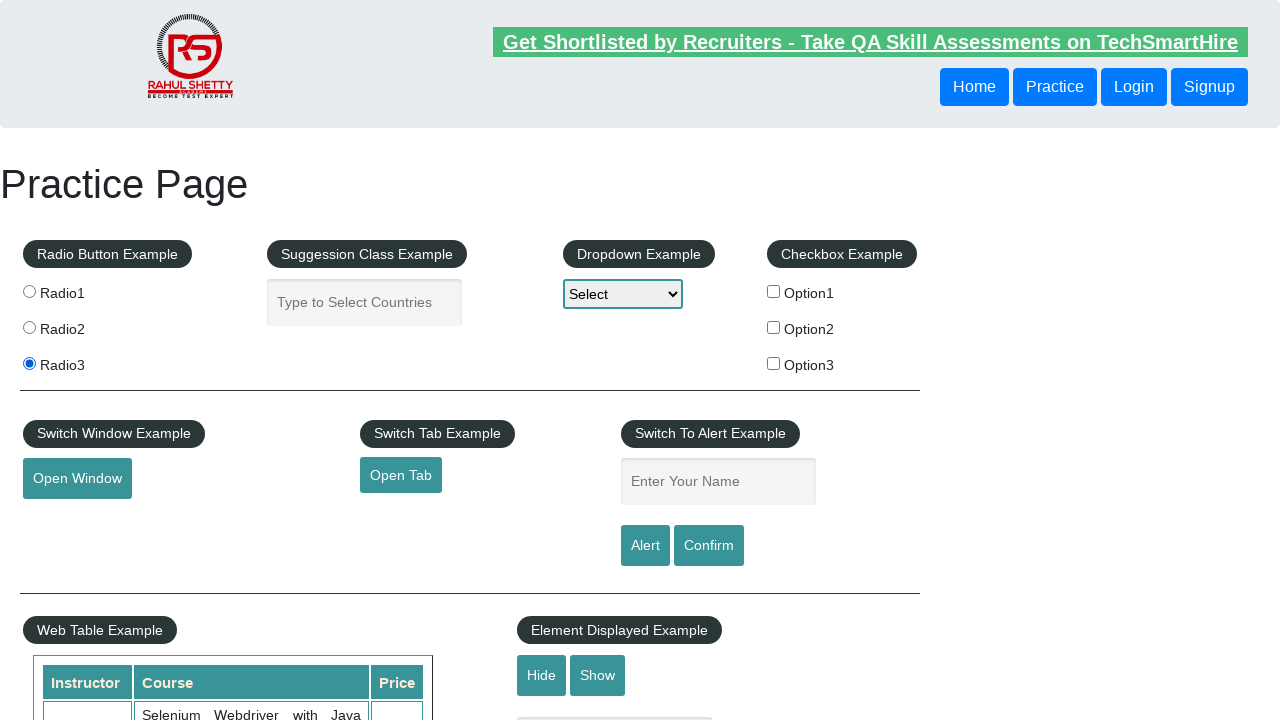

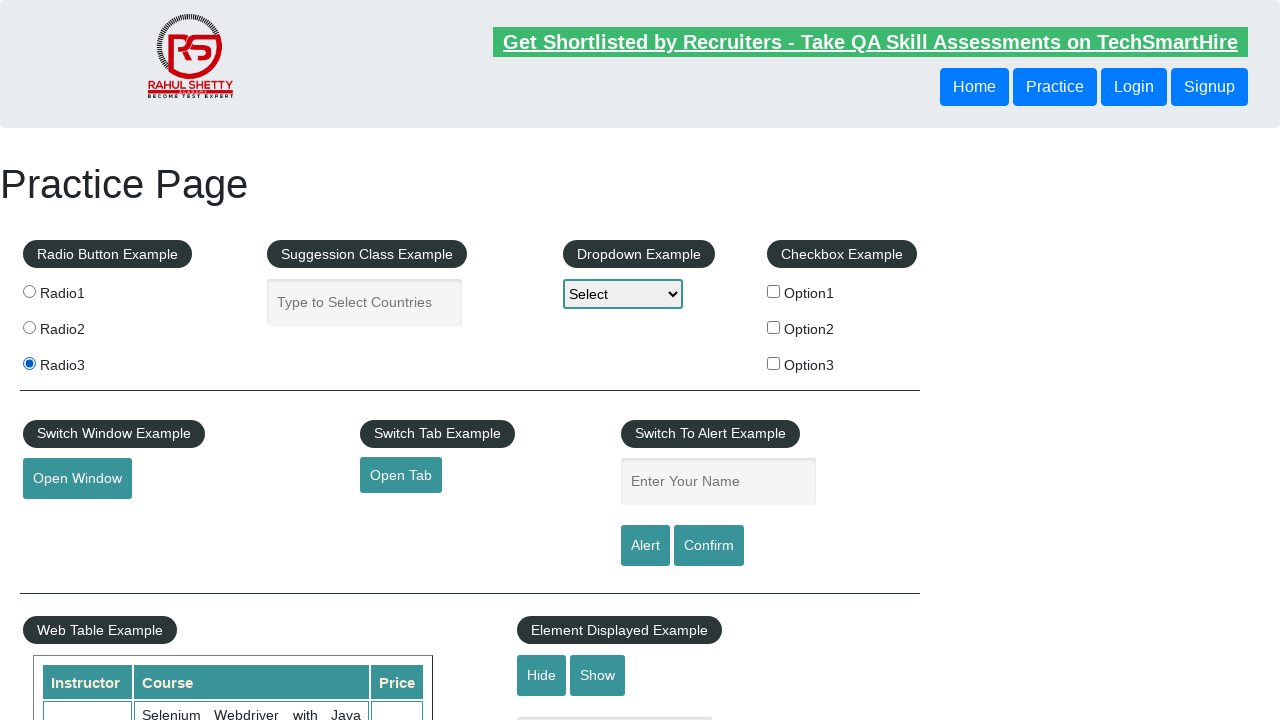